Tests browser navigation methods by navigating to State Farm website, then using back, forward, and refresh actions

Starting URL: https://www.statefarm.com/

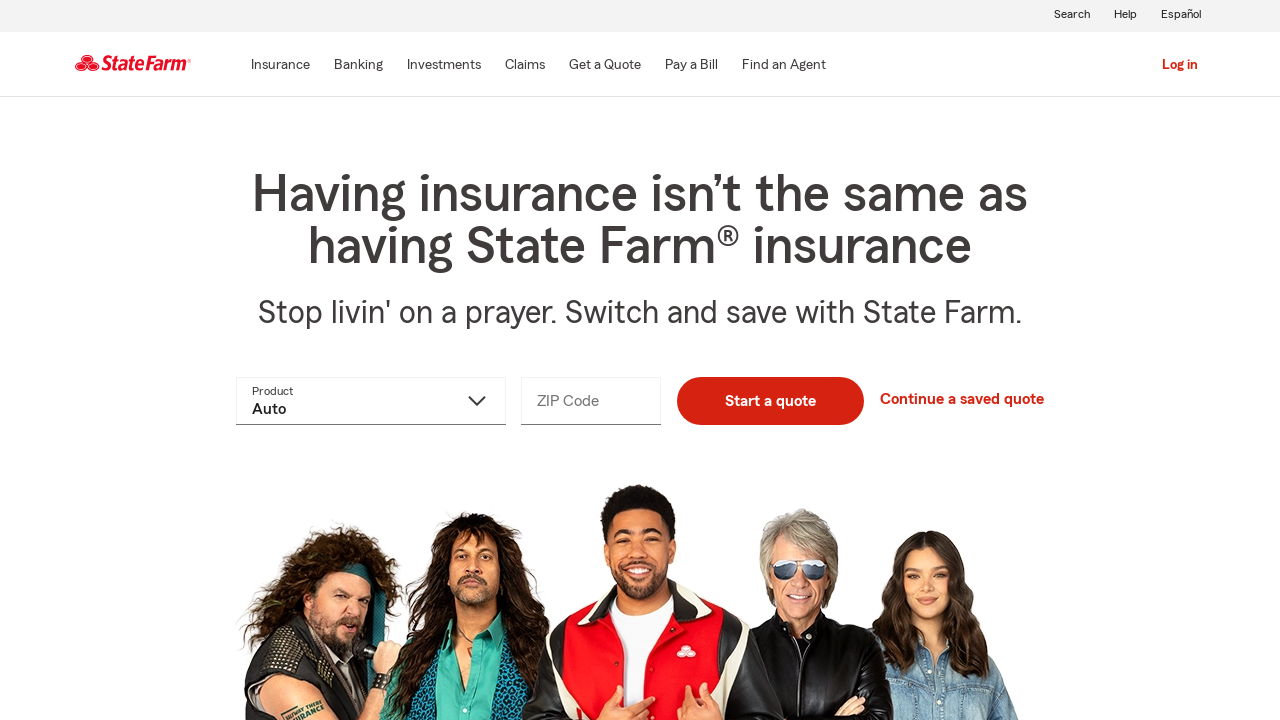

Navigated back to previous page
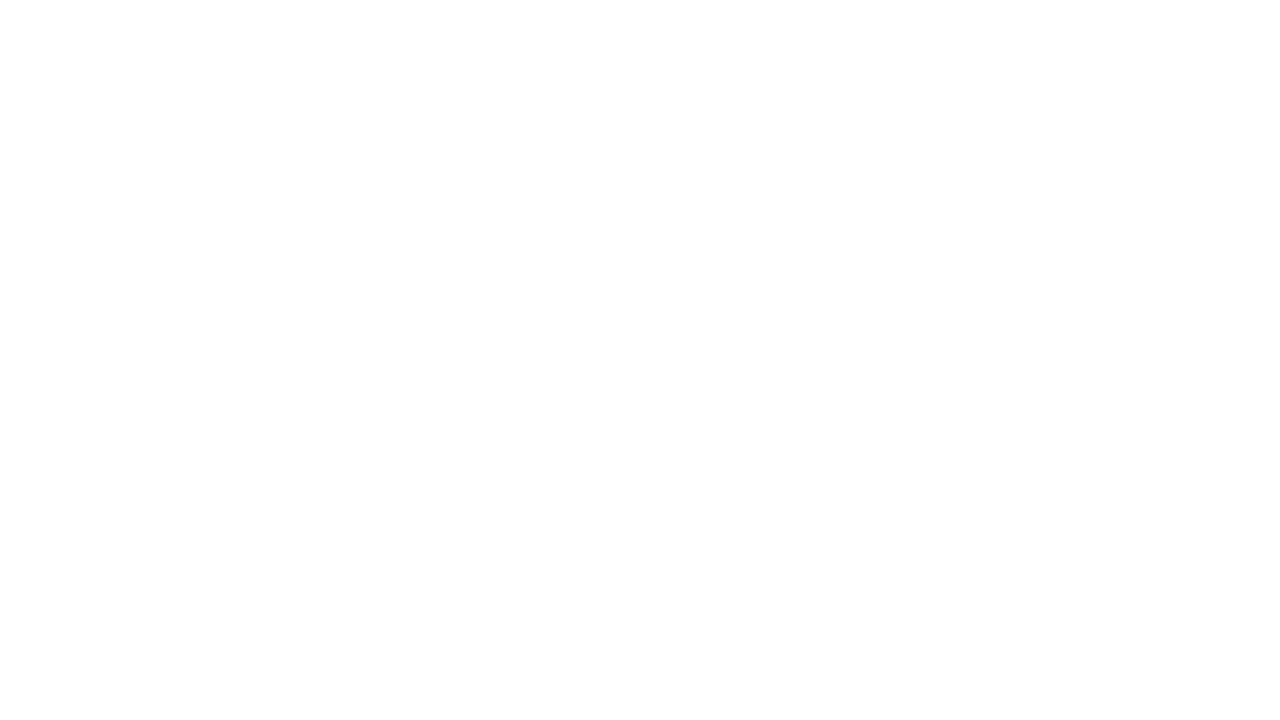

Navigated forward to next page
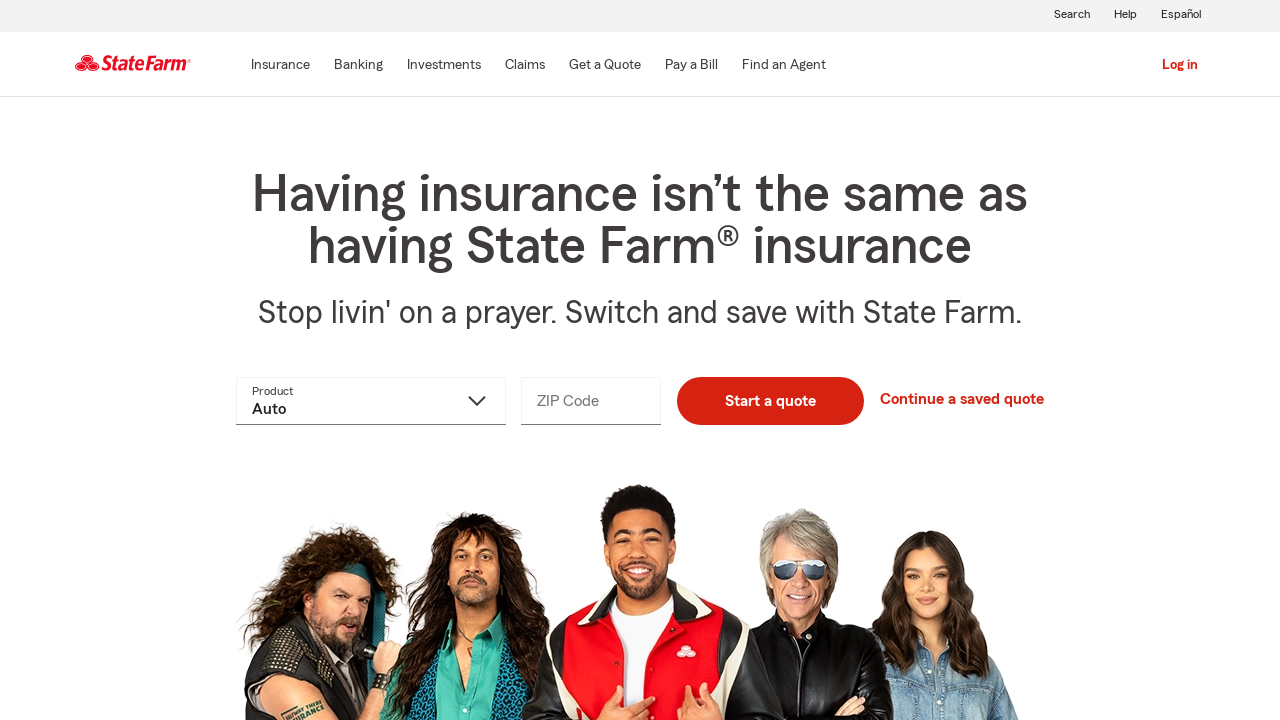

Refreshed the current page
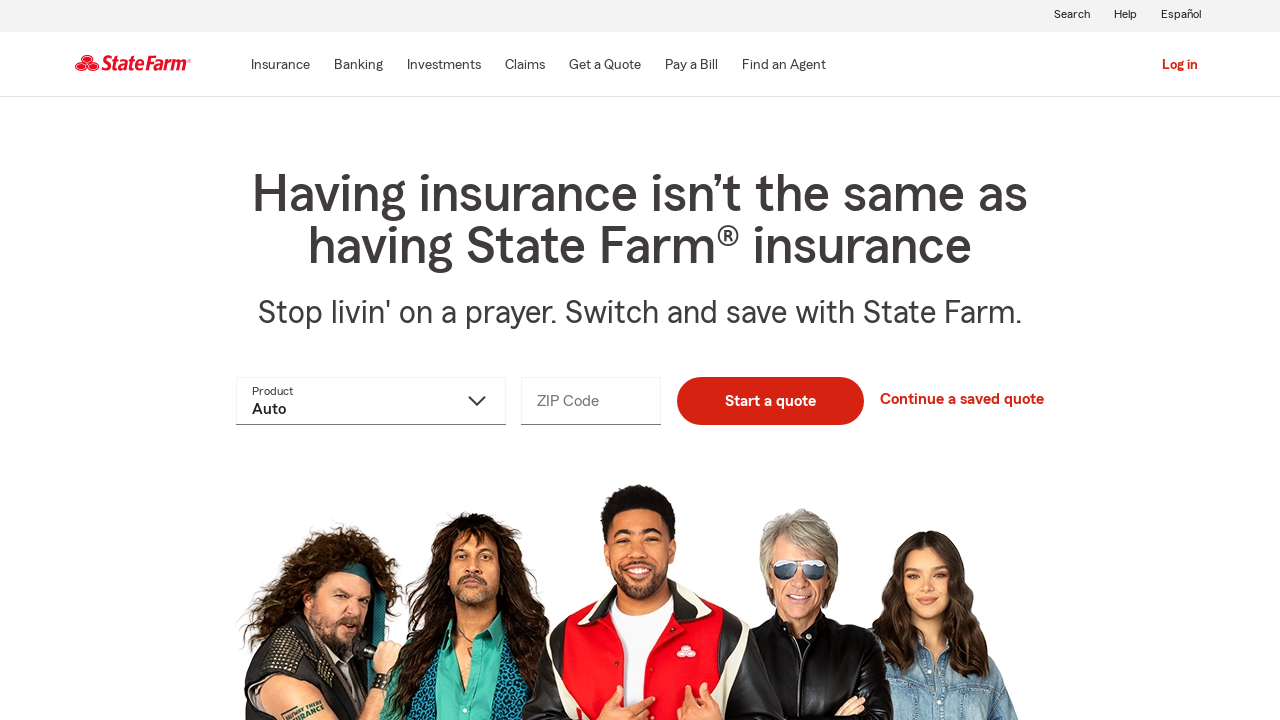

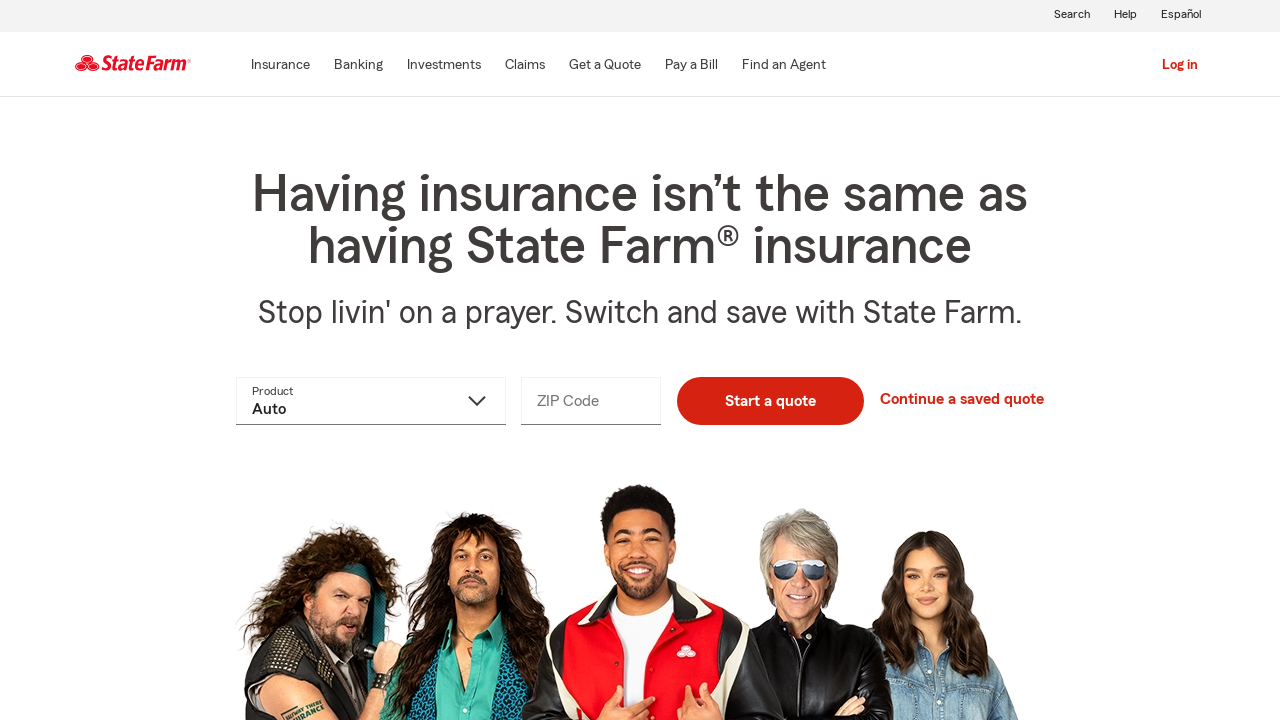